Tests the category navigation on demoblaze.com by clicking the categories link and verifying that Phones, Laptops, and Monitors subcategories are displayed.

Starting URL: https://www.demoblaze.com/

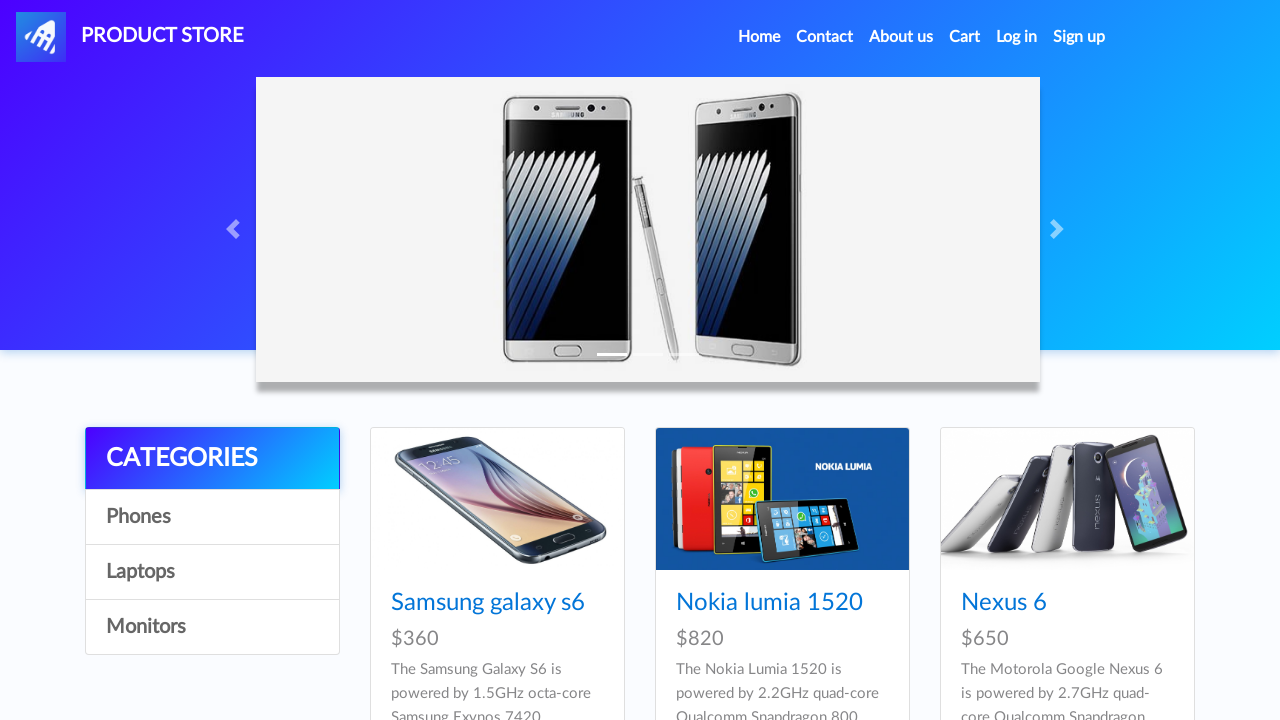

Retrieved nav title text content
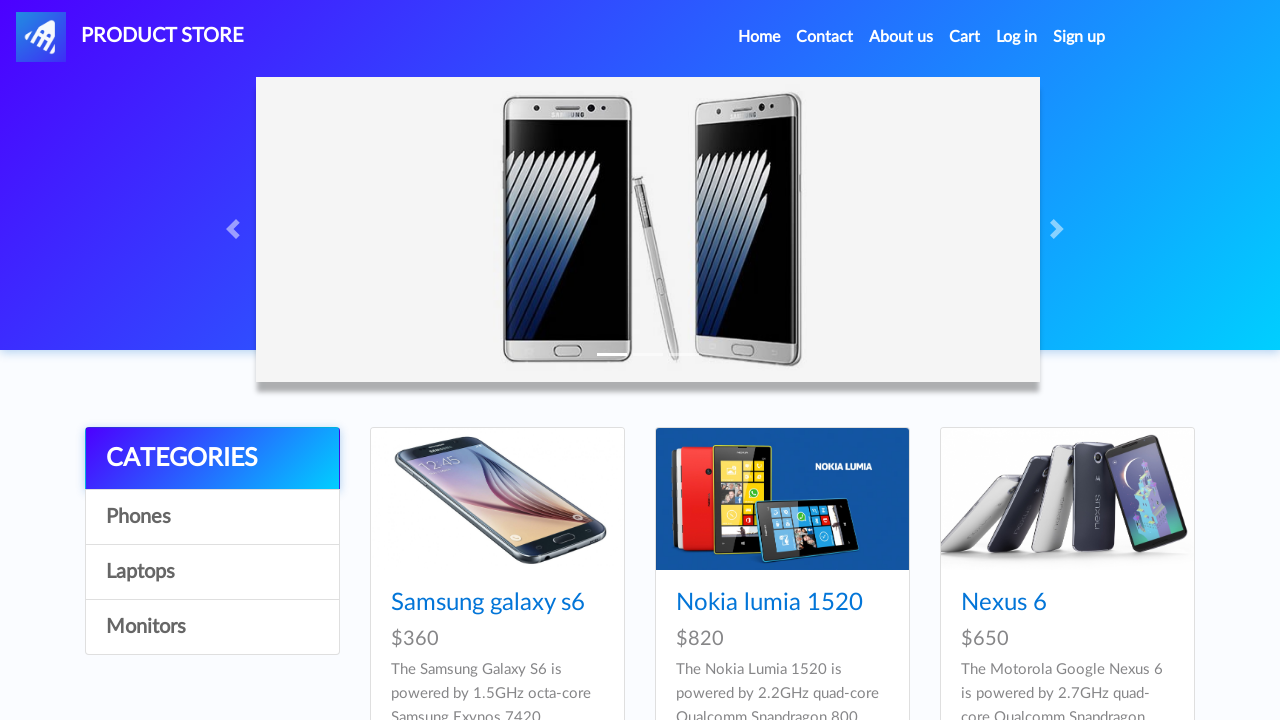

Verified nav title is 'PRODUCT STORE'
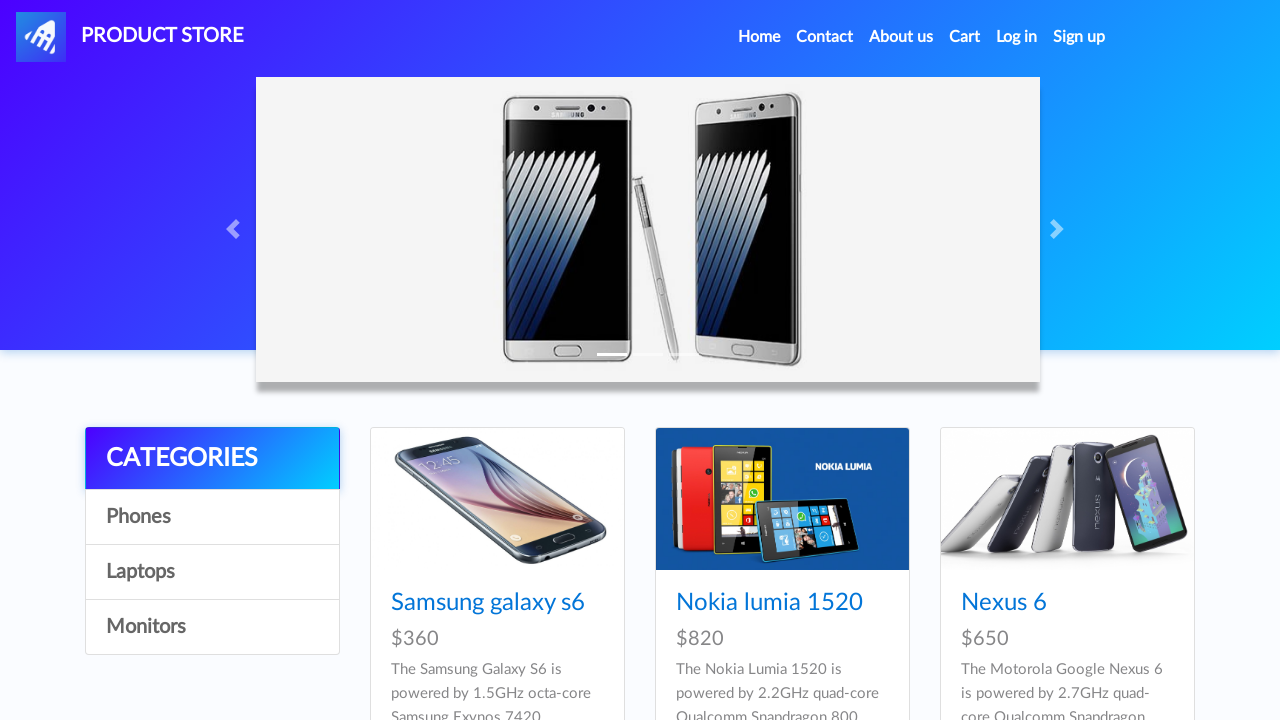

Clicked categories button at (212, 459) on #cat
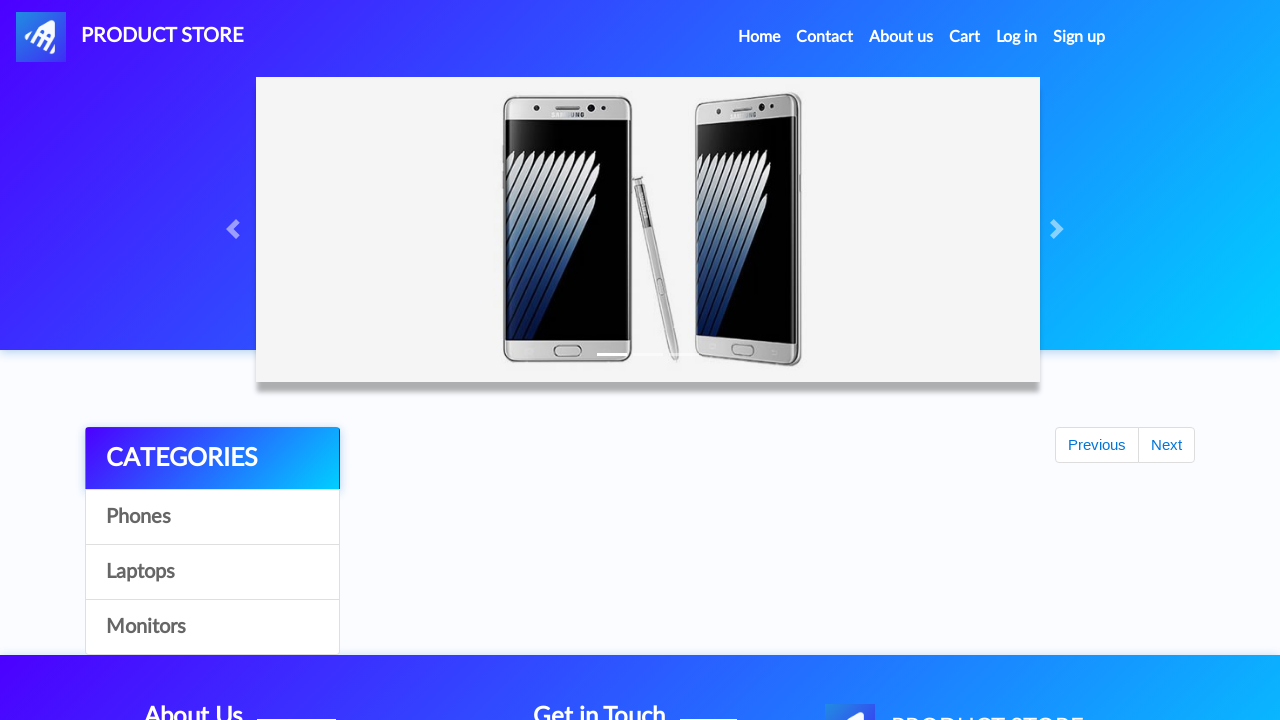

Waited for Phones category link to be visible
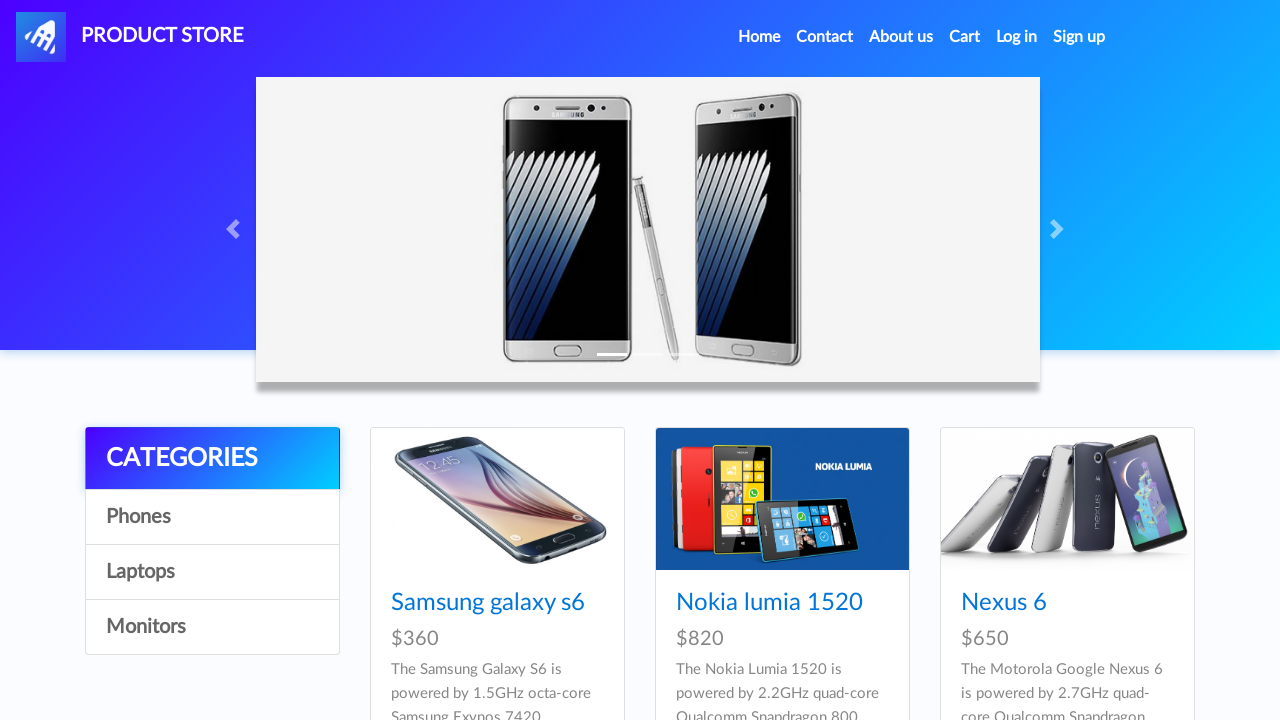

Retrieved Phones category link text
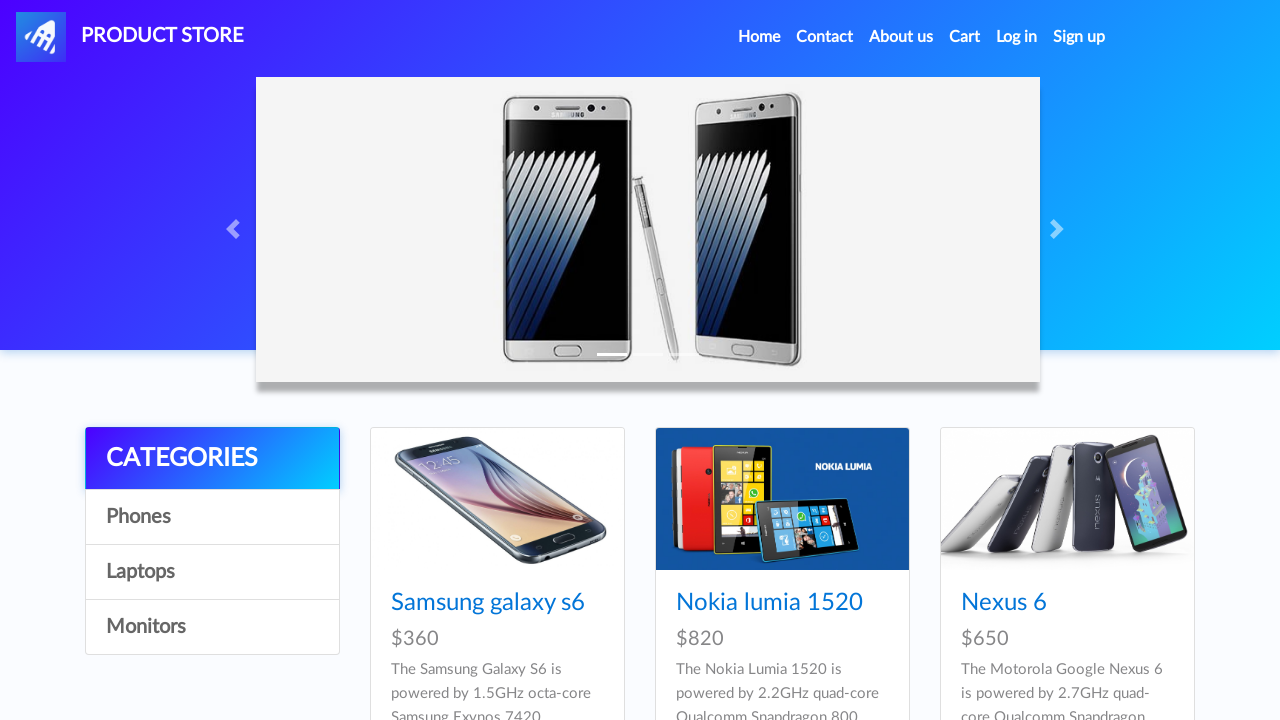

Verified Phones category link text is 'Phones'
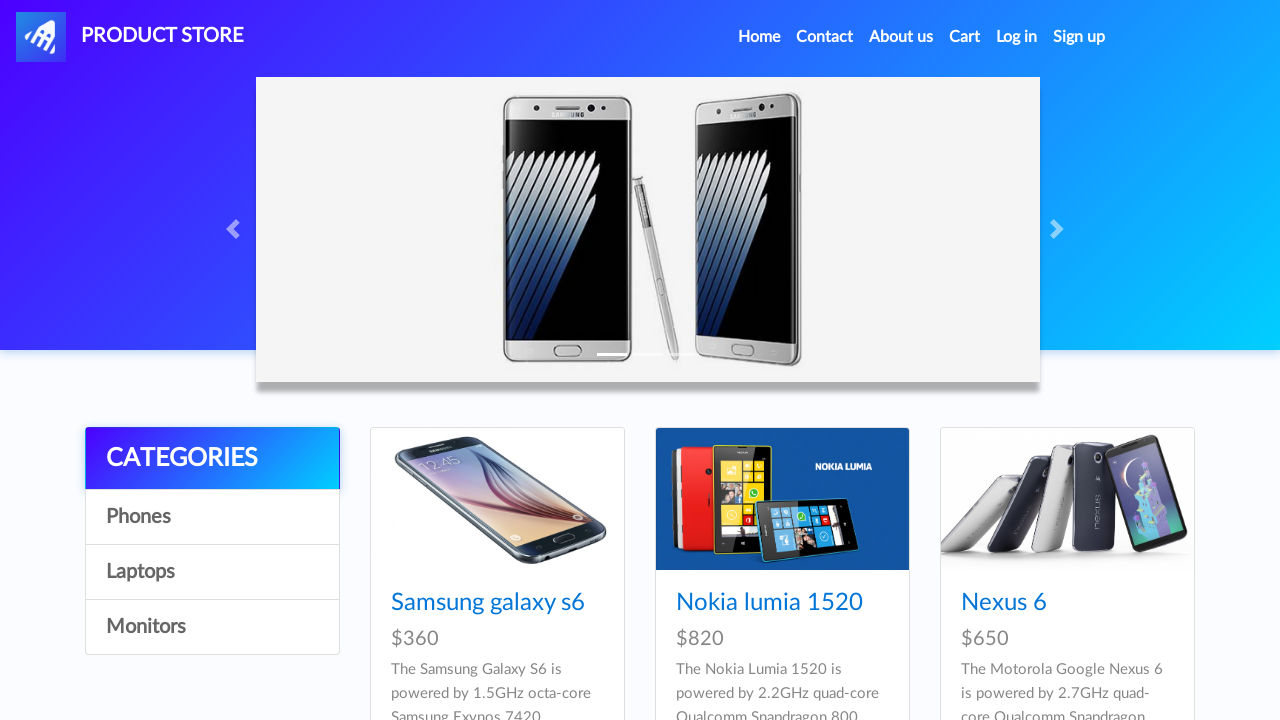

Retrieved Laptops category link text
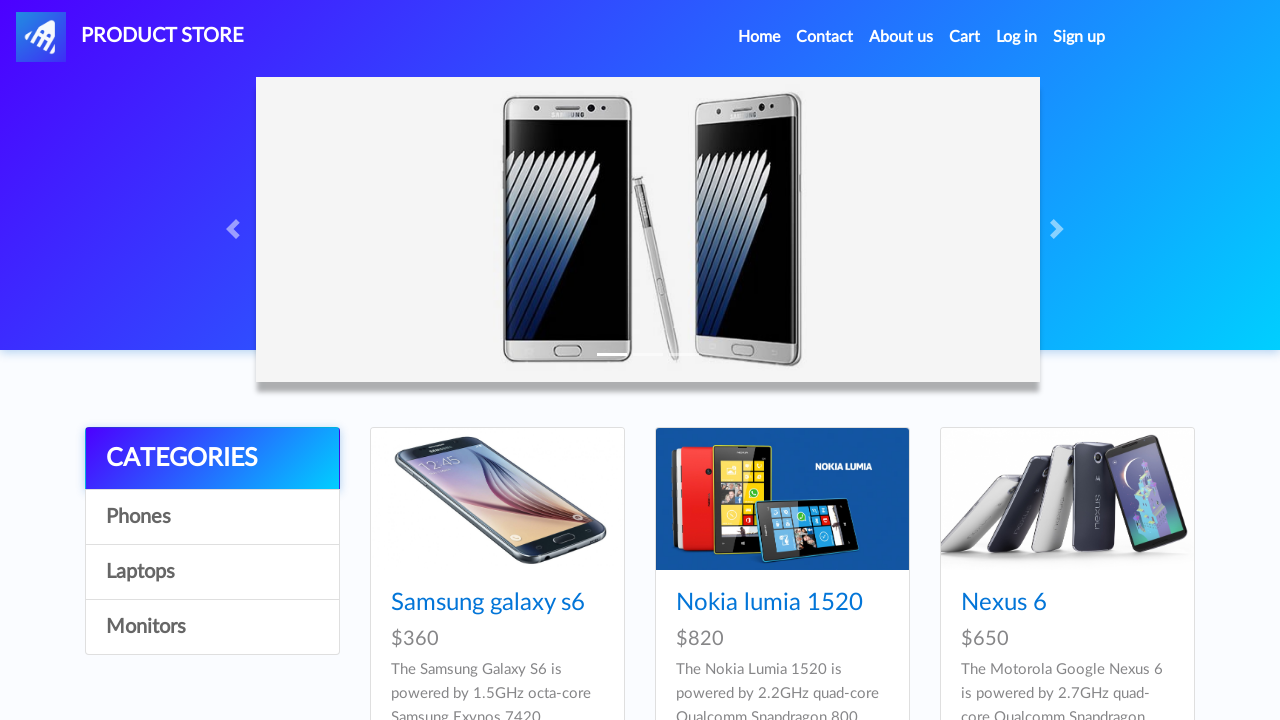

Verified Laptops category link text is 'Laptops'
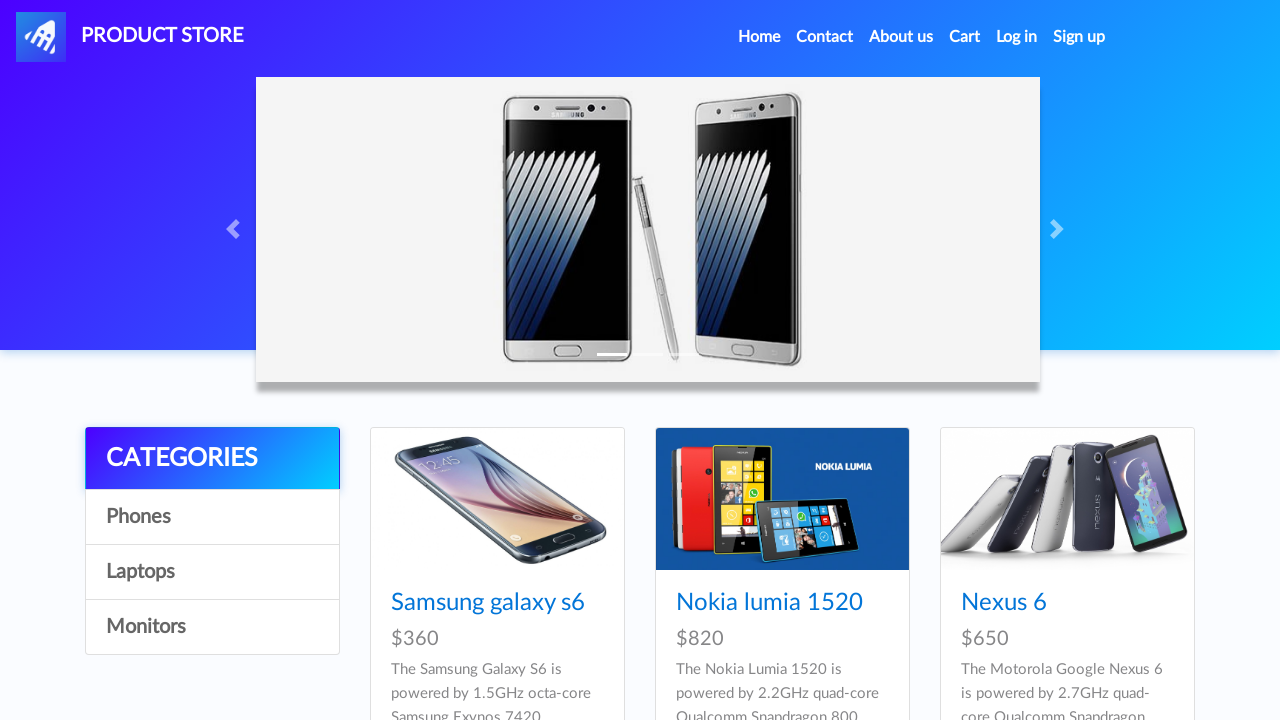

Retrieved Monitors category link text
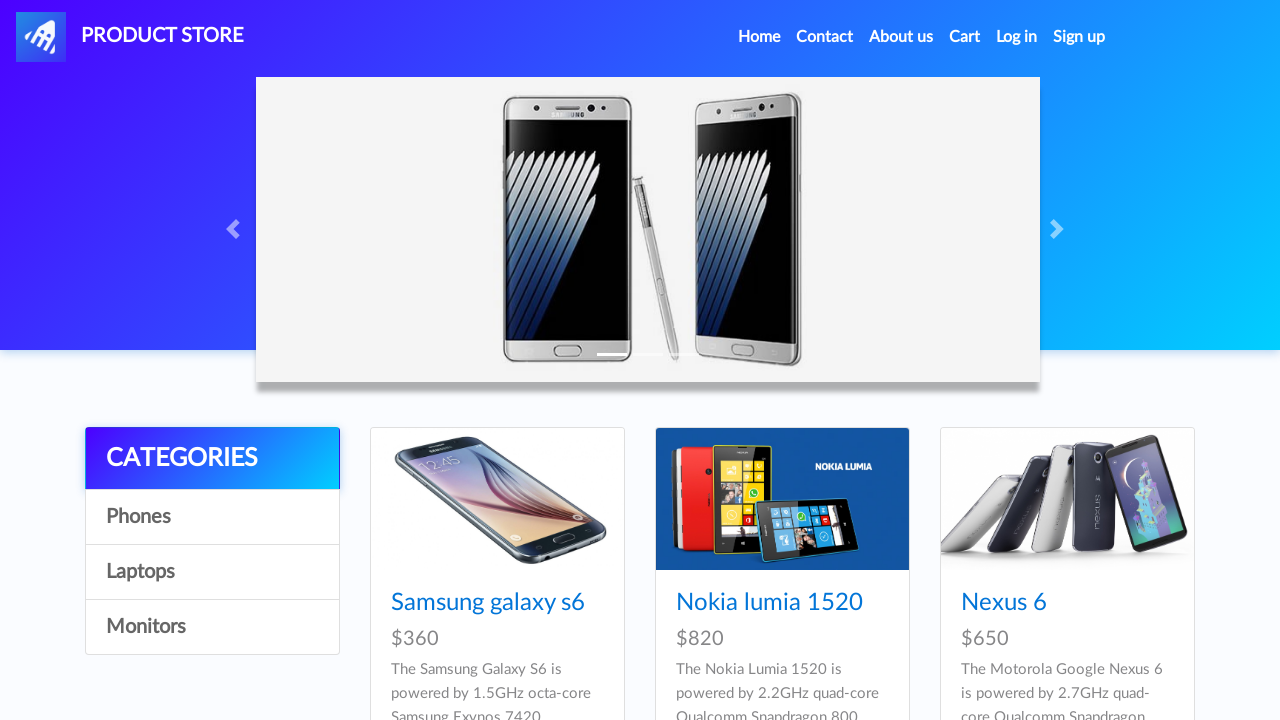

Verified Monitors category link text is 'Monitors'
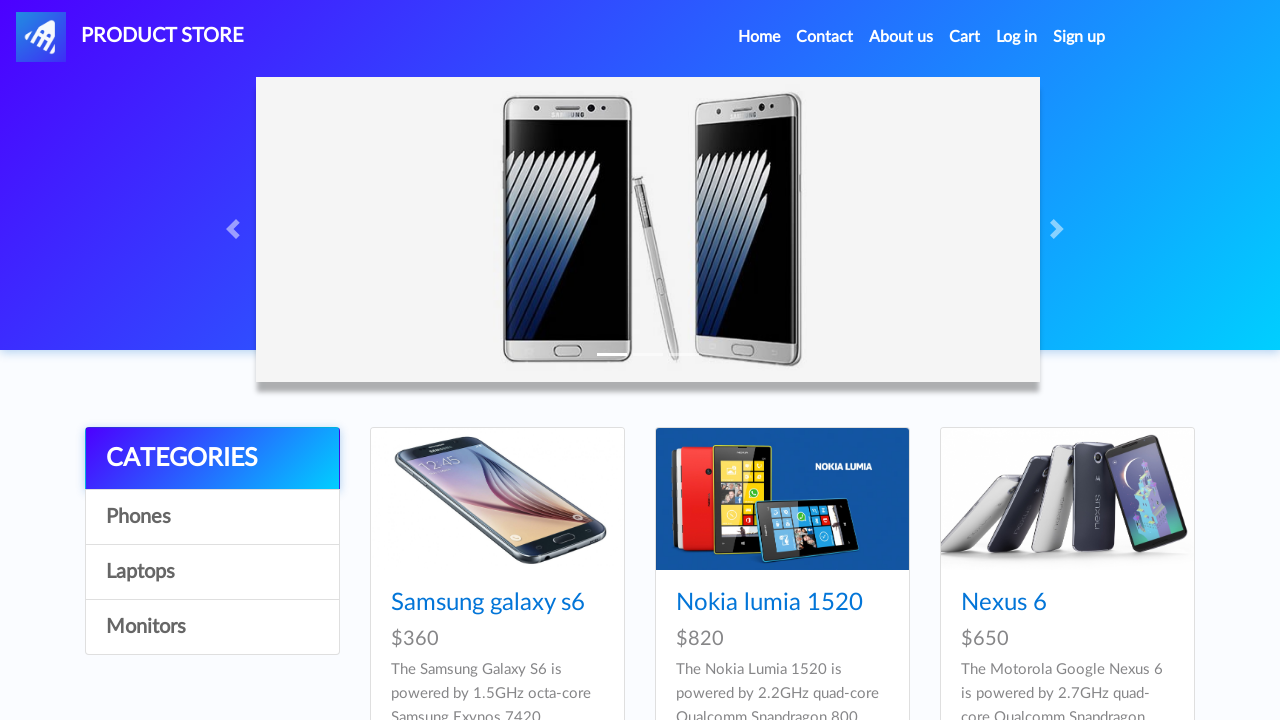

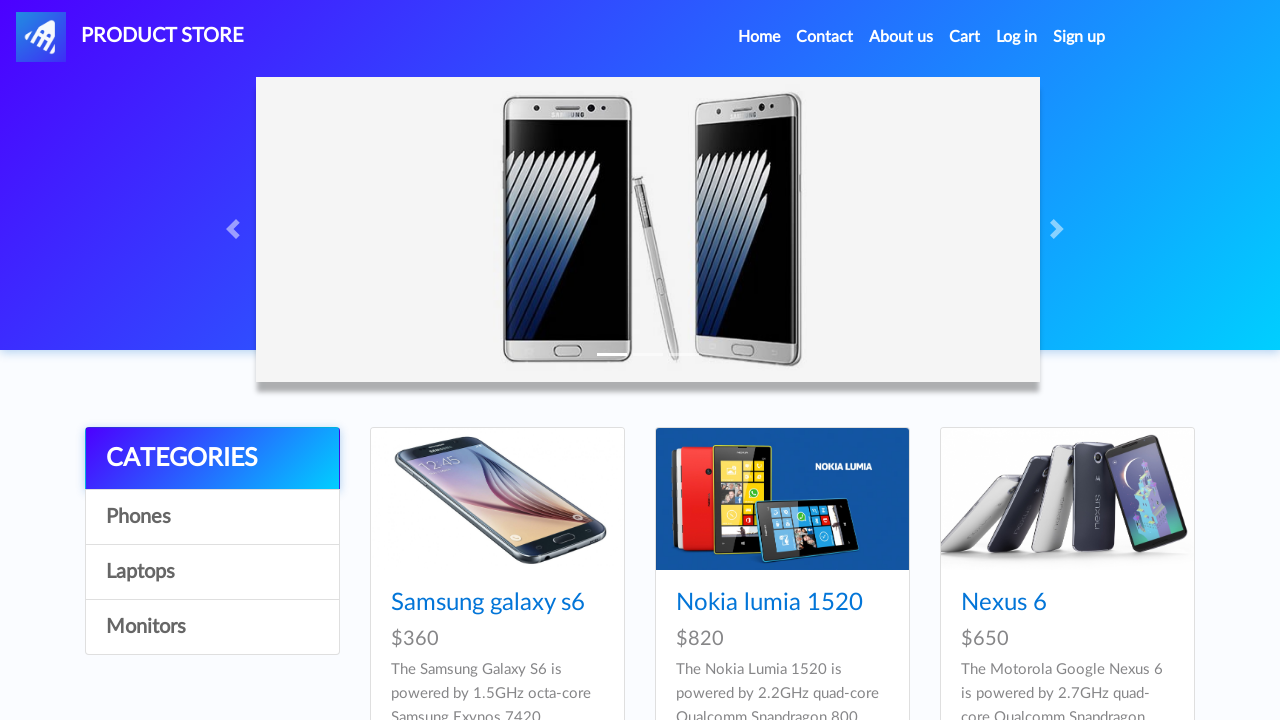